Tests that new todo items are appended to the bottom of the list by creating 3 items

Starting URL: https://demo.playwright.dev/todomvc

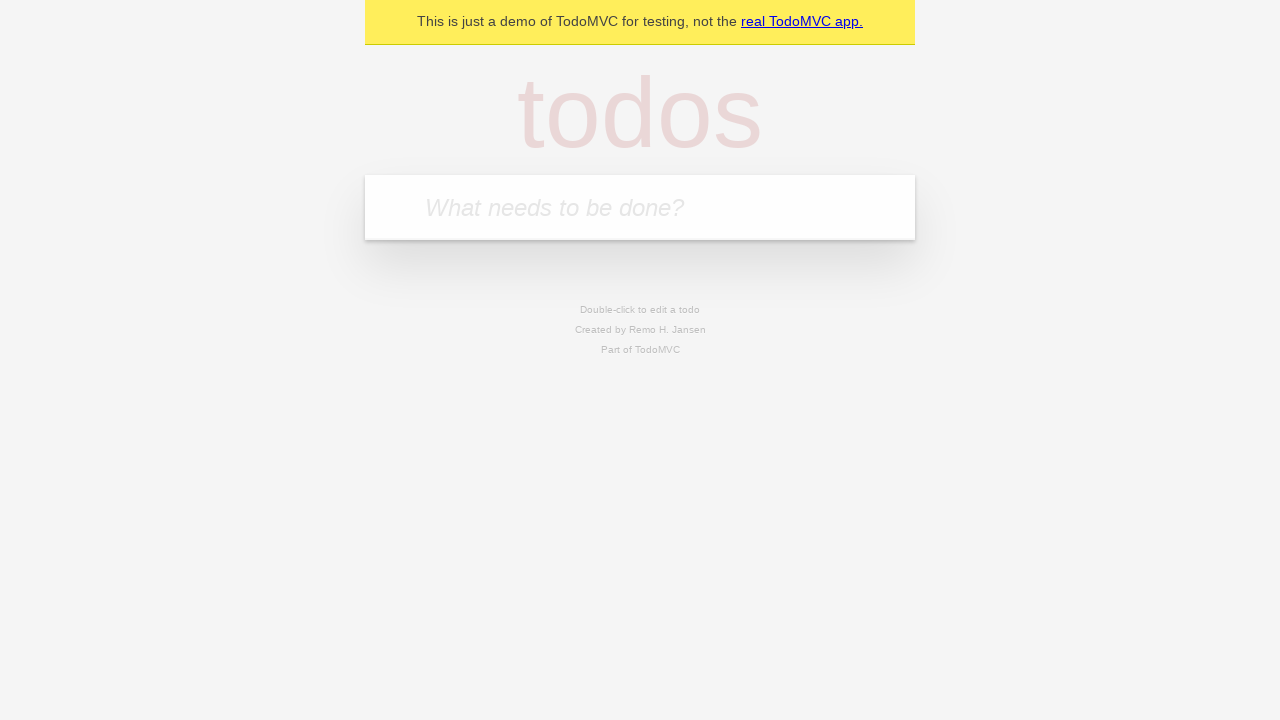

Filled todo input with 'buy some cheese' on internal:attr=[placeholder="What needs to be done?"i]
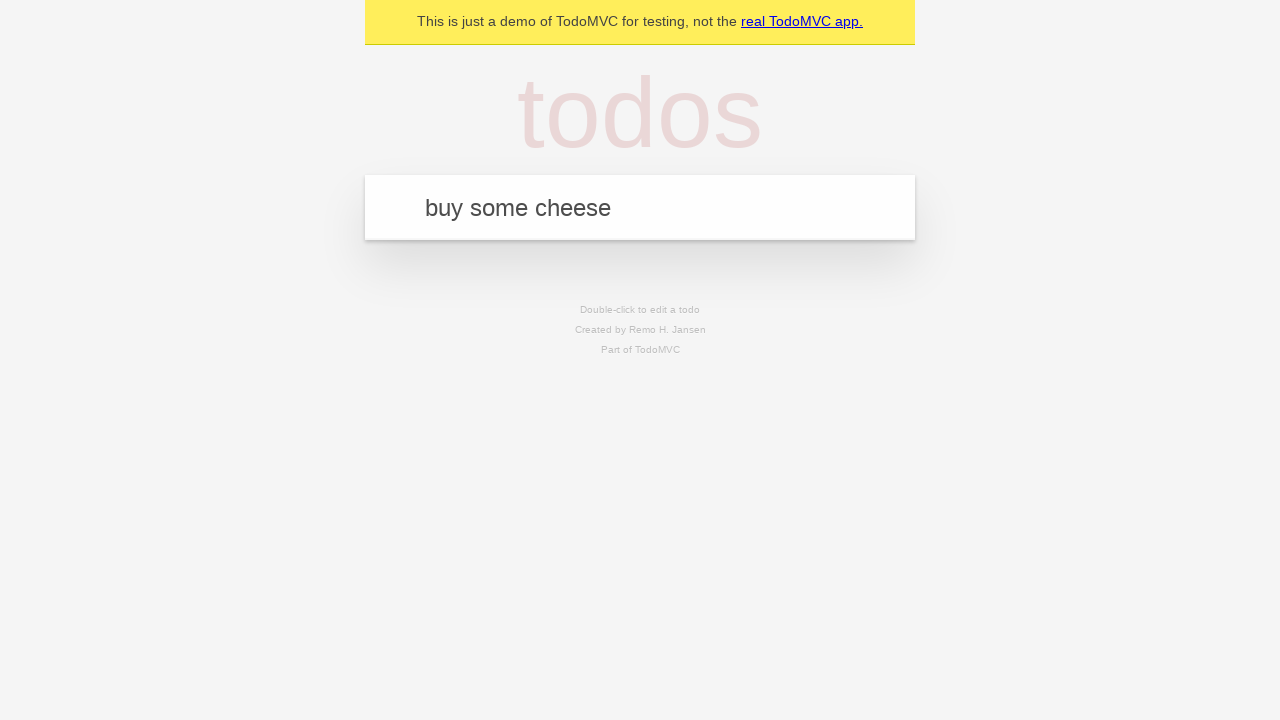

Pressed Enter to create first todo item on internal:attr=[placeholder="What needs to be done?"i]
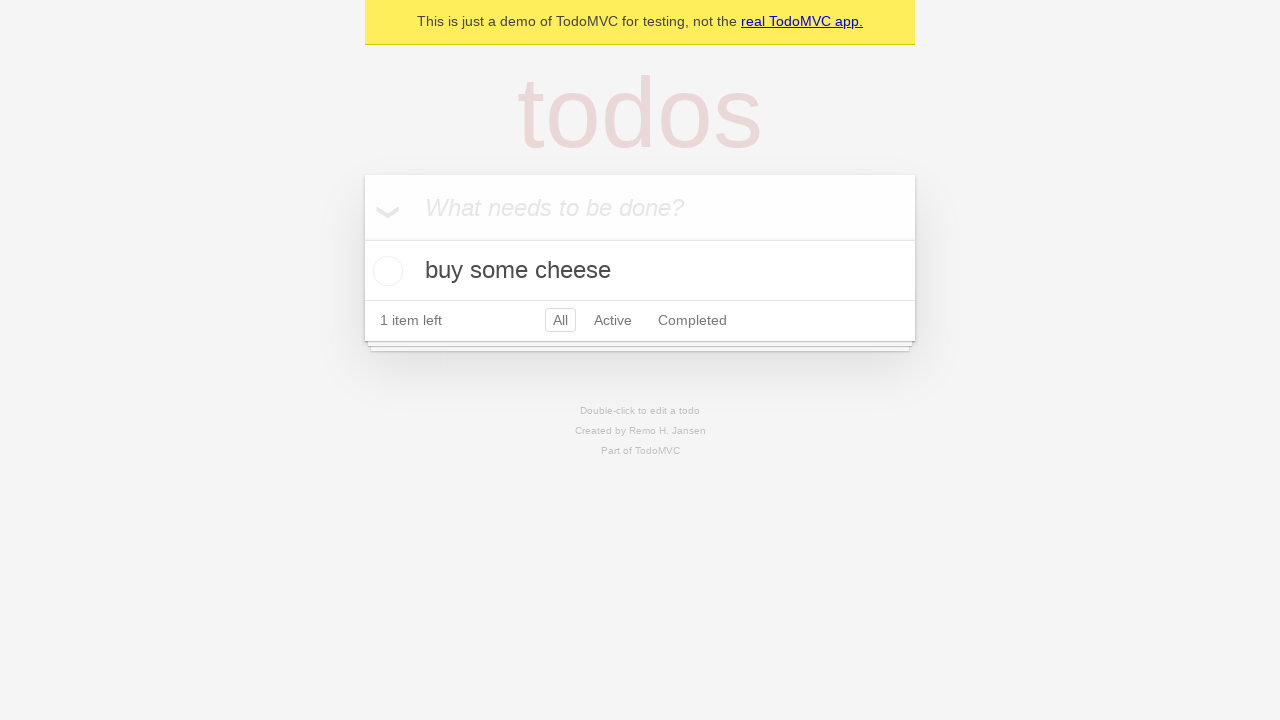

Filled todo input with 'feed the cat' on internal:attr=[placeholder="What needs to be done?"i]
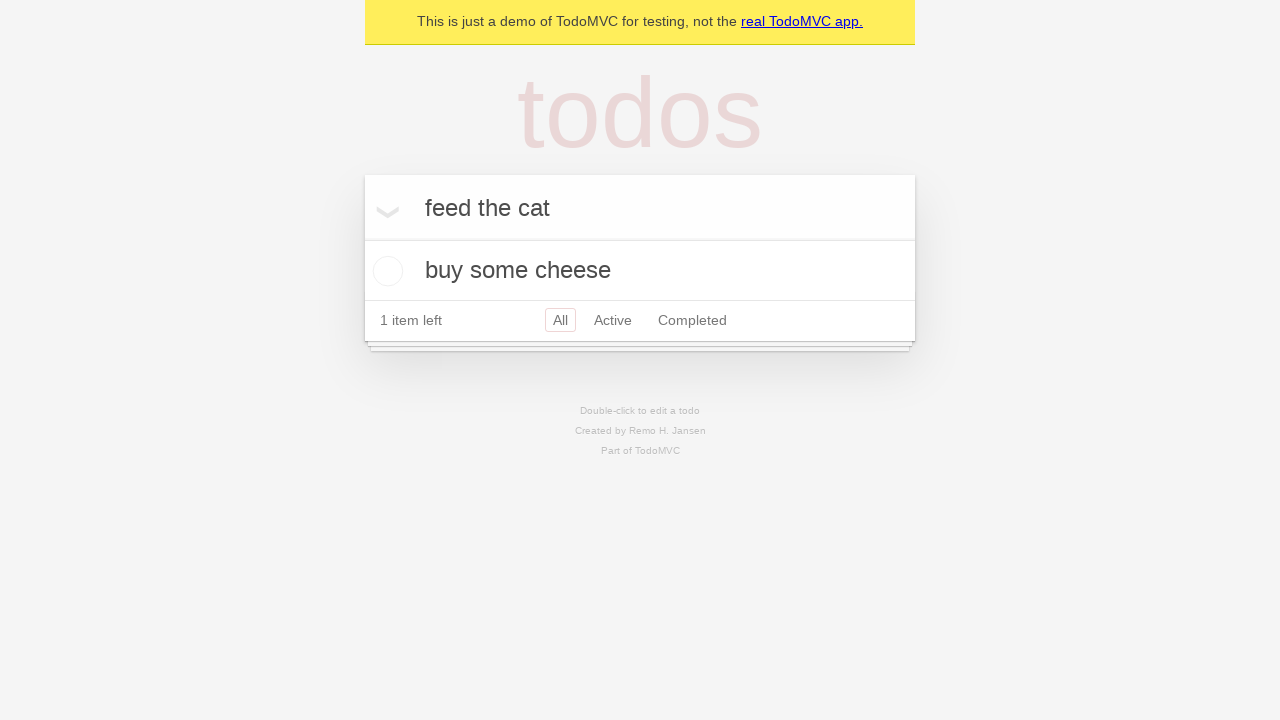

Pressed Enter to create second todo item on internal:attr=[placeholder="What needs to be done?"i]
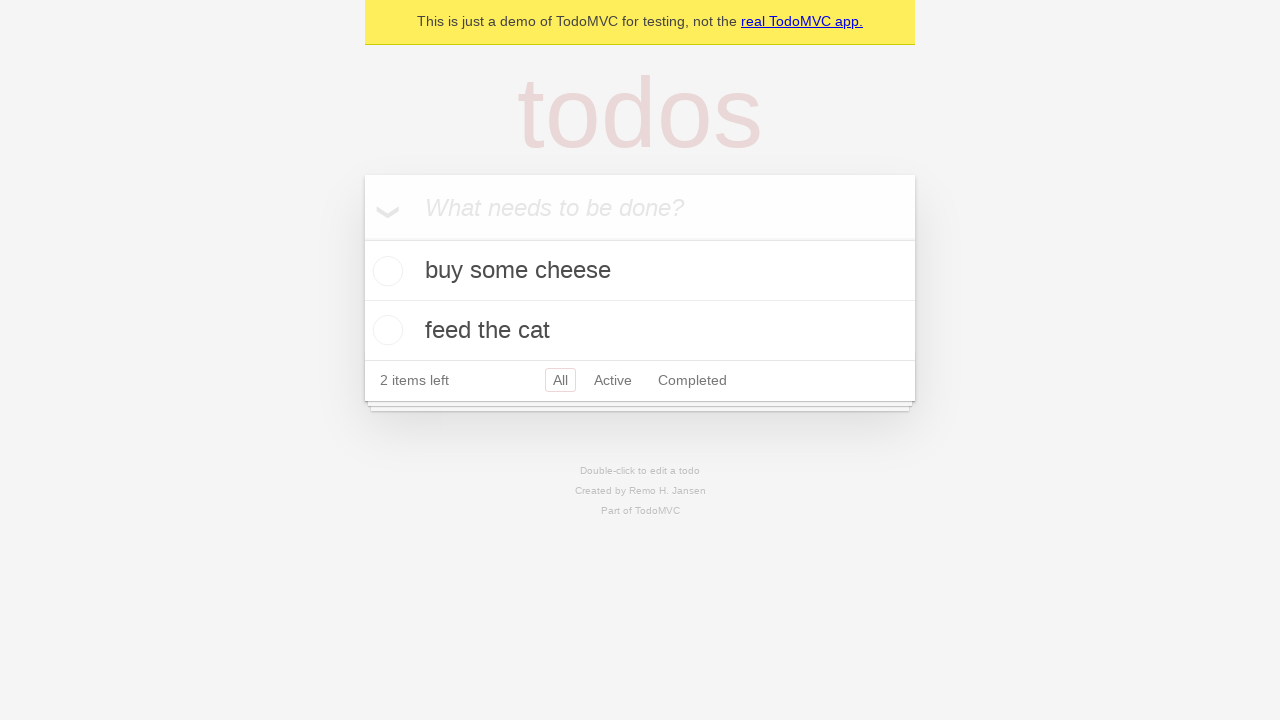

Filled todo input with 'book a doctors appointment' on internal:attr=[placeholder="What needs to be done?"i]
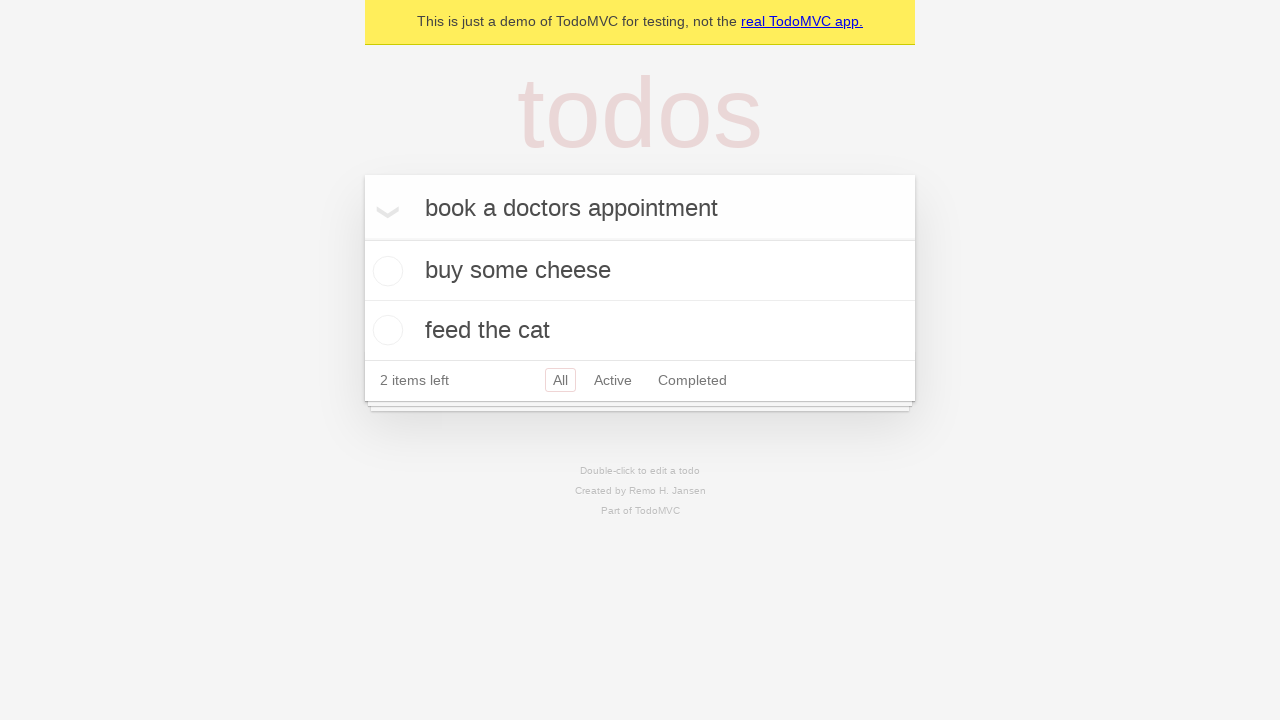

Pressed Enter to create third todo item on internal:attr=[placeholder="What needs to be done?"i]
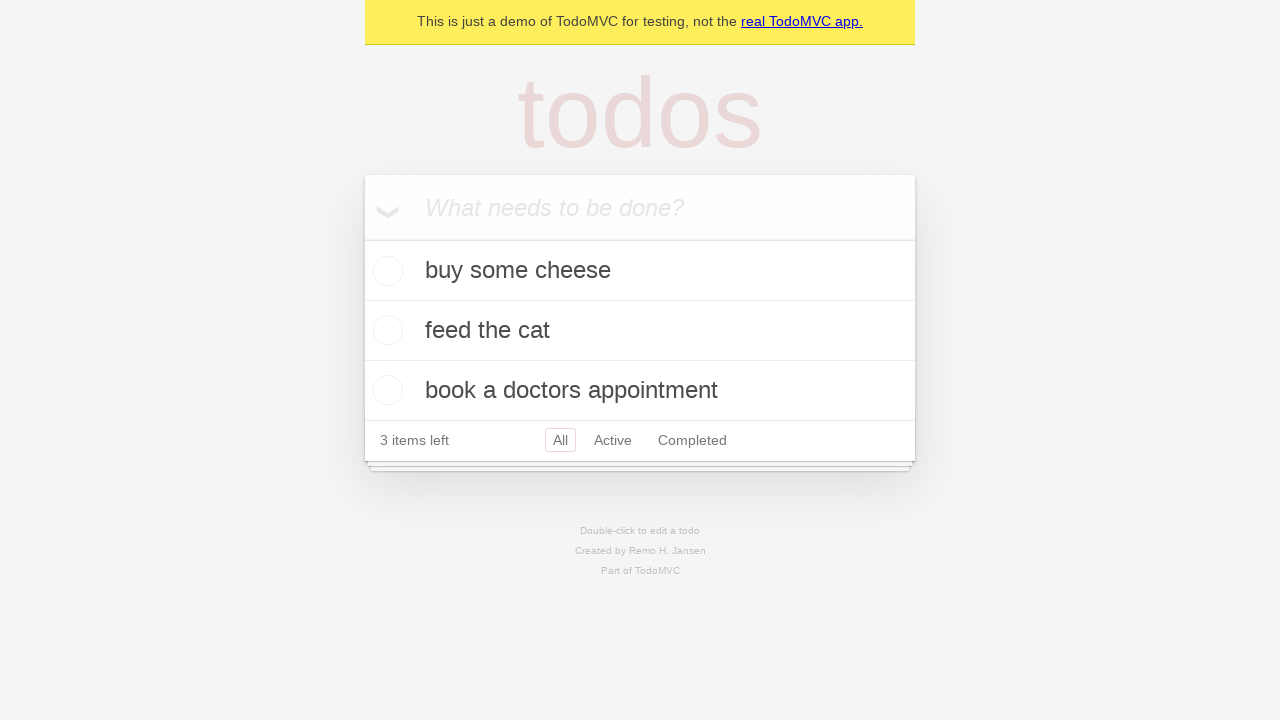

Todo count element appeared, confirming all items were added
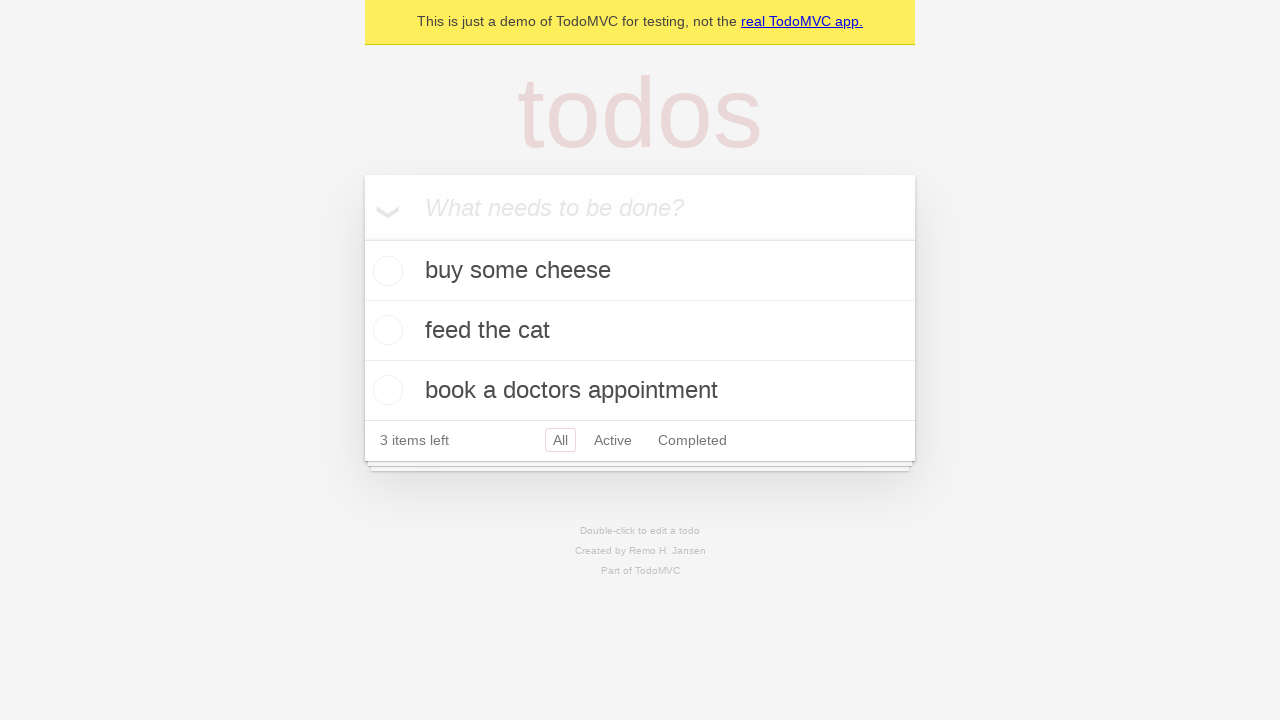

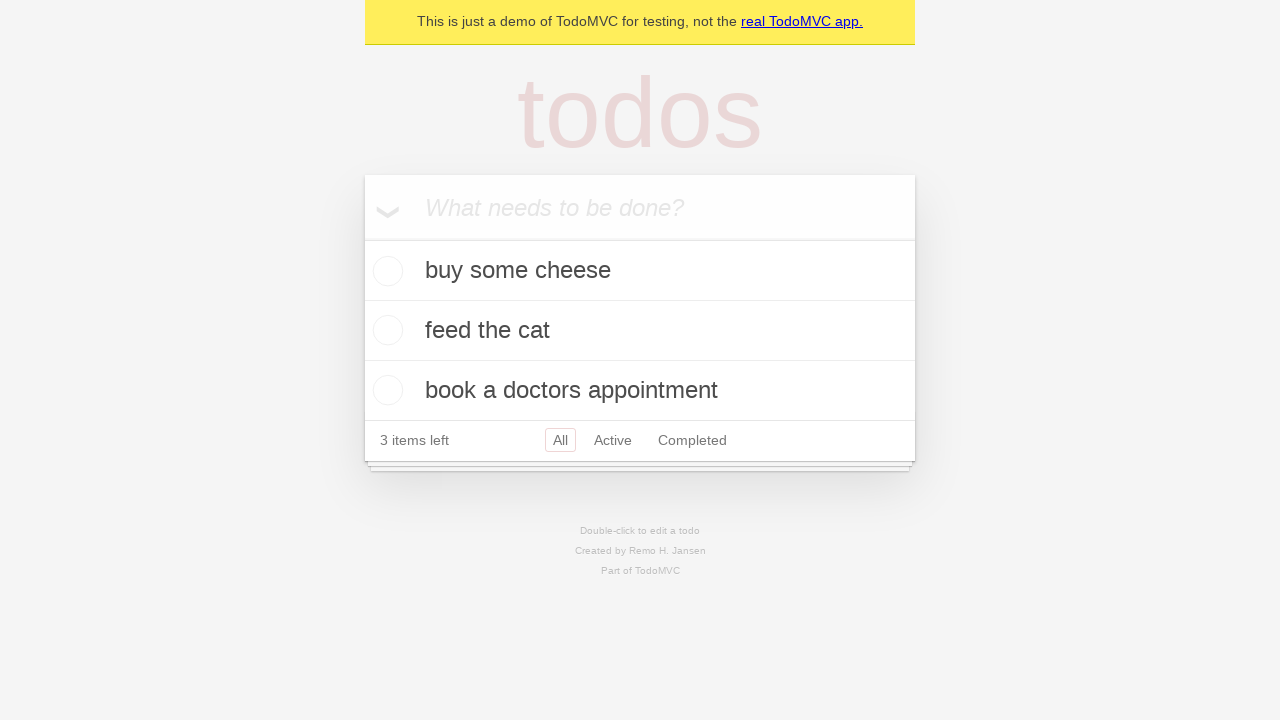